Tests the bank manager functionality on a demo banking application by adding a new customer, opening an account for them, selecting currency, and navigating to the customers list.

Starting URL: https://www.globalsqa.com/angularJs-protractor/BankingProject/#/login

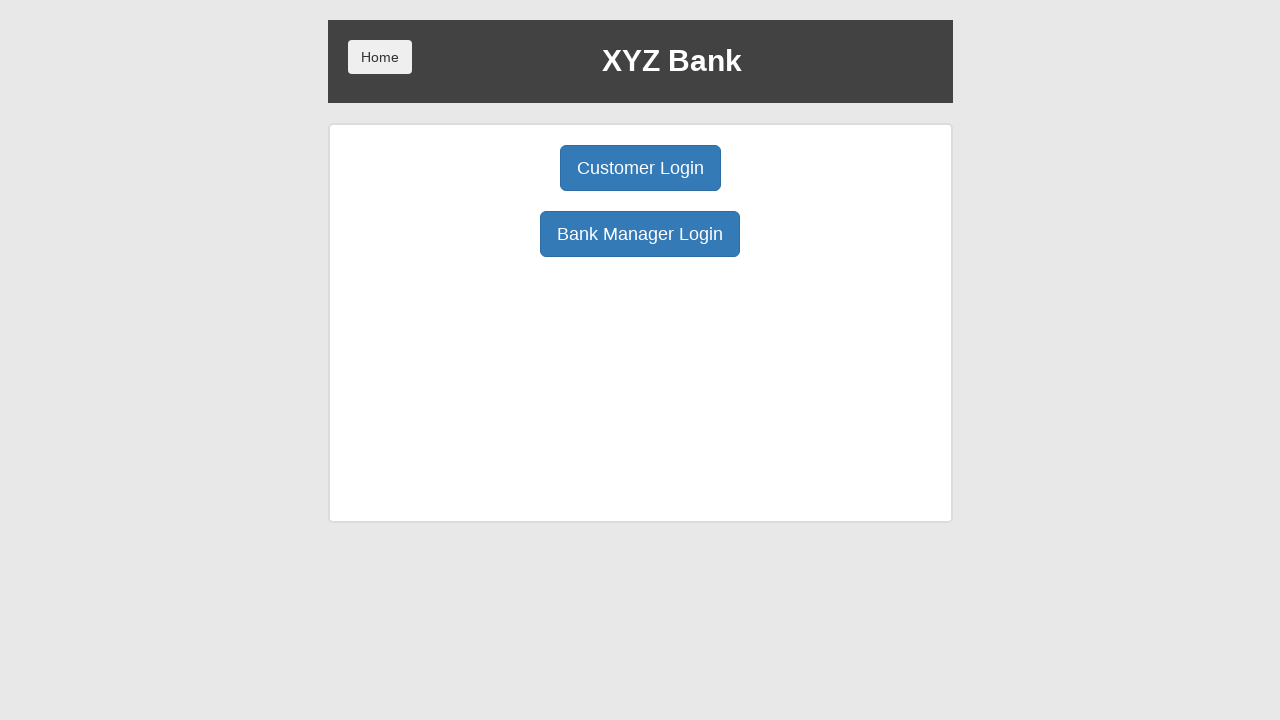

Clicked Bank Manager Login button at (640, 234) on xpath=//button[normalize-space()='Bank Manager Login']
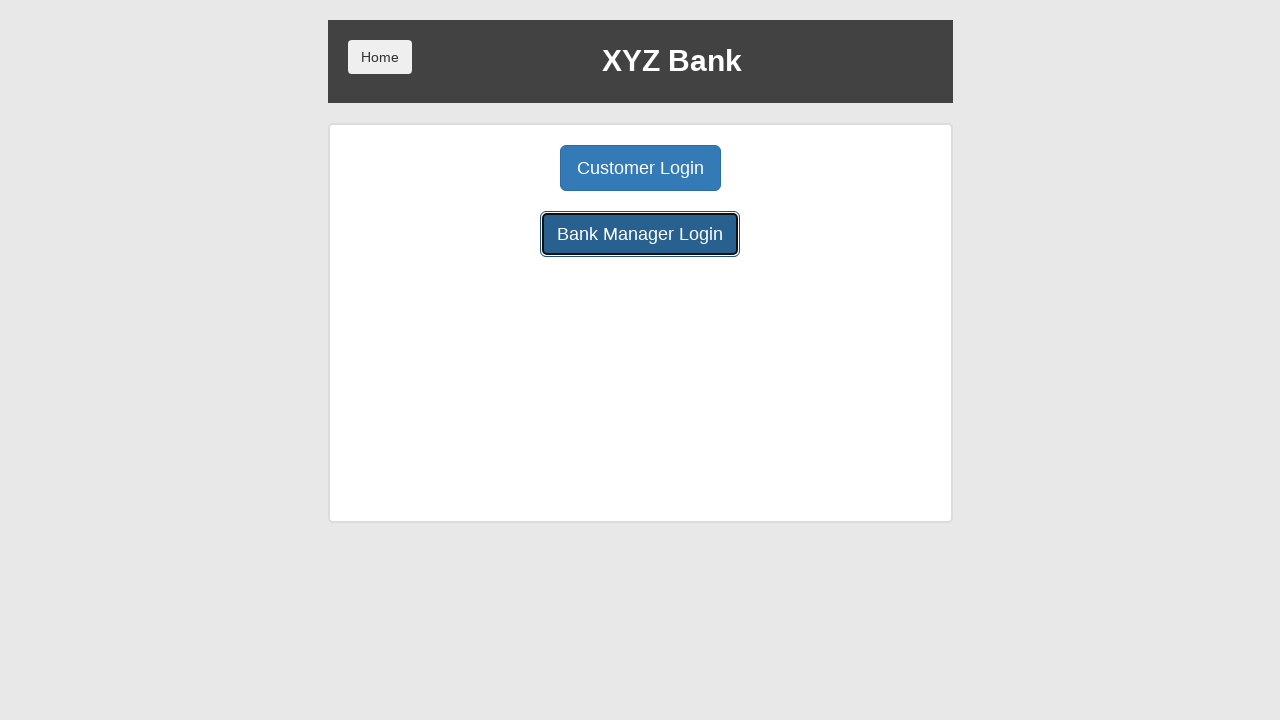

Clicked Add Customer button at (502, 168) on xpath=//button[normalize-space()='Add Customer']
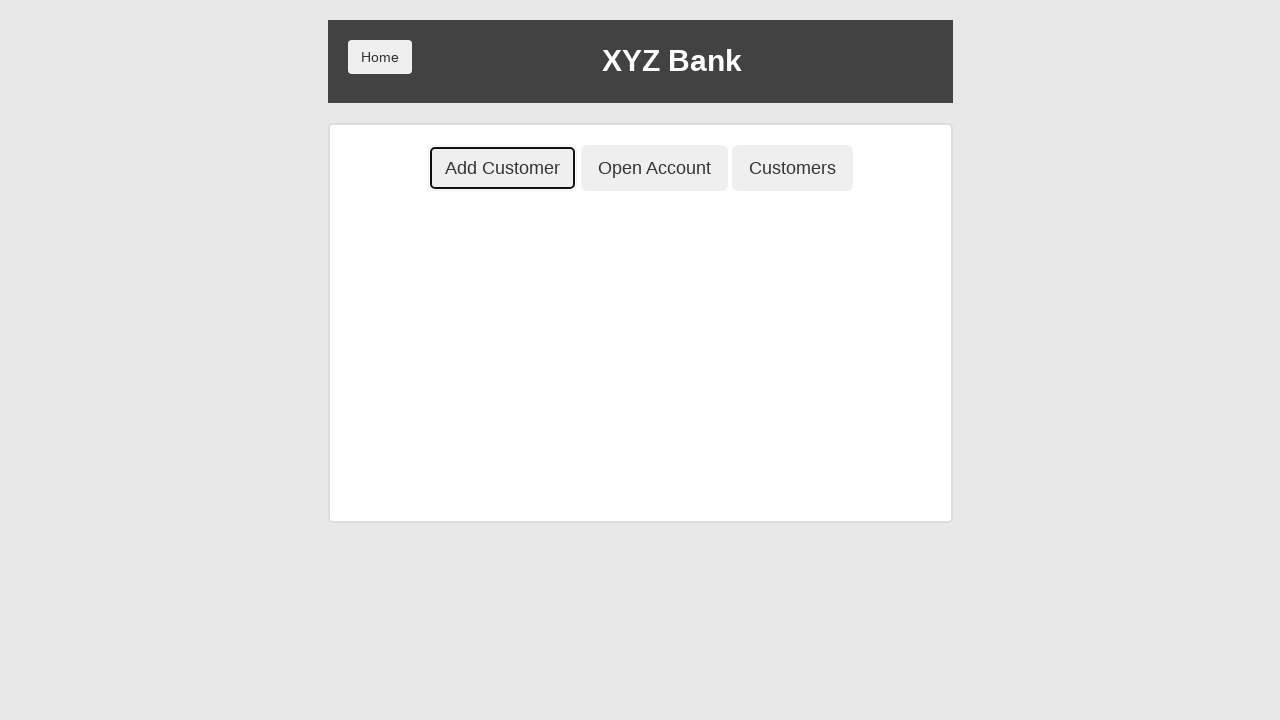

Filled First Name field with 'Evans' on //input[@placeholder='First Name']
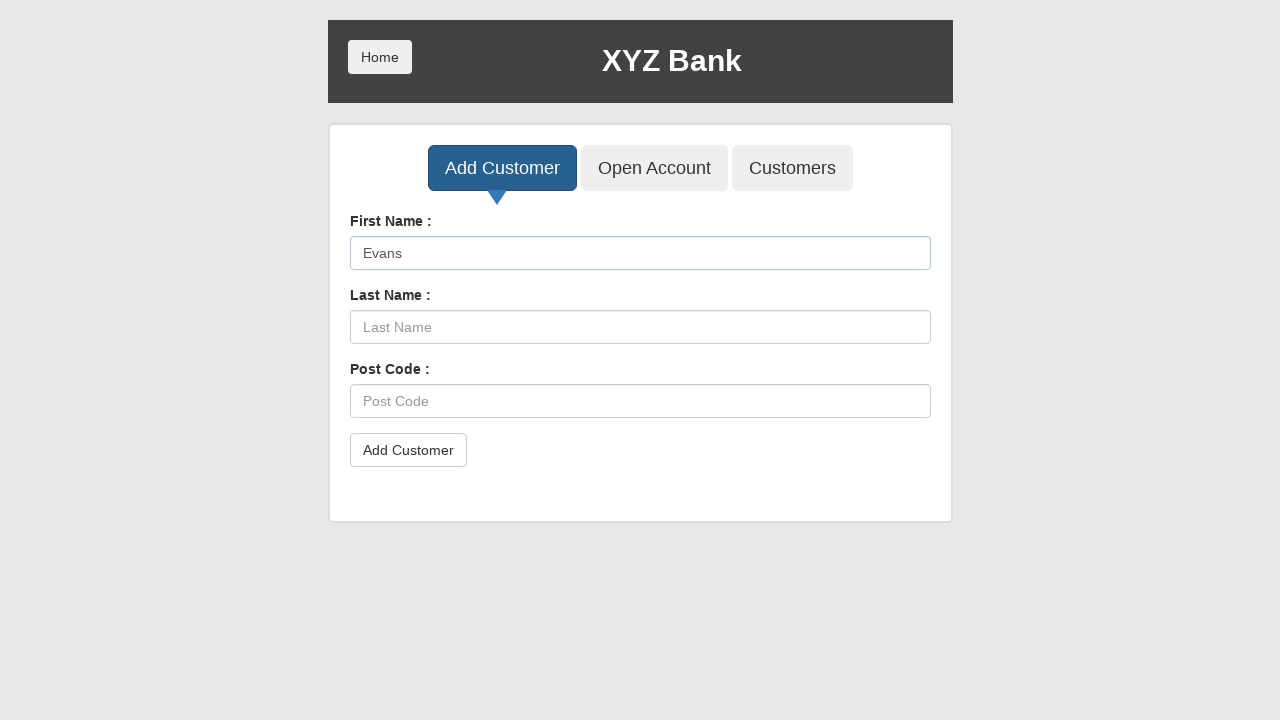

Filled Last Name field with 'Mbongo' on //input[@placeholder='Last Name']
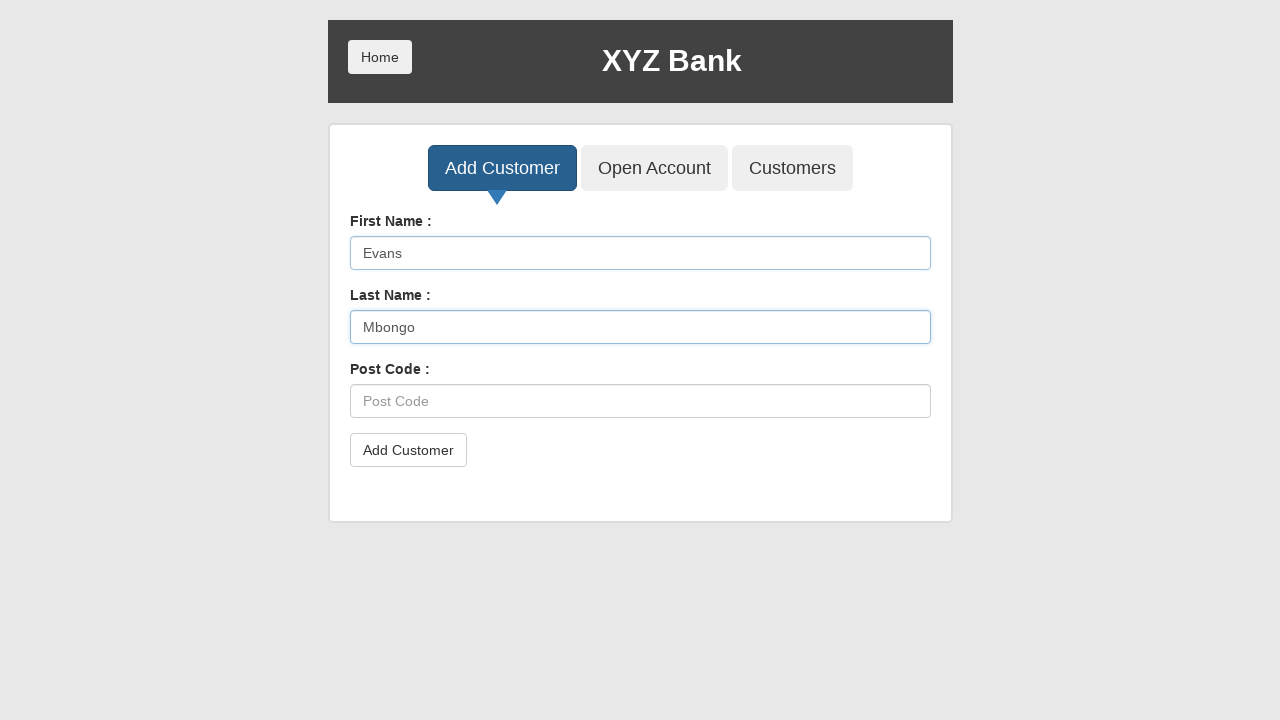

Filled Post Code field with '1234' on //input[@placeholder='Post Code']
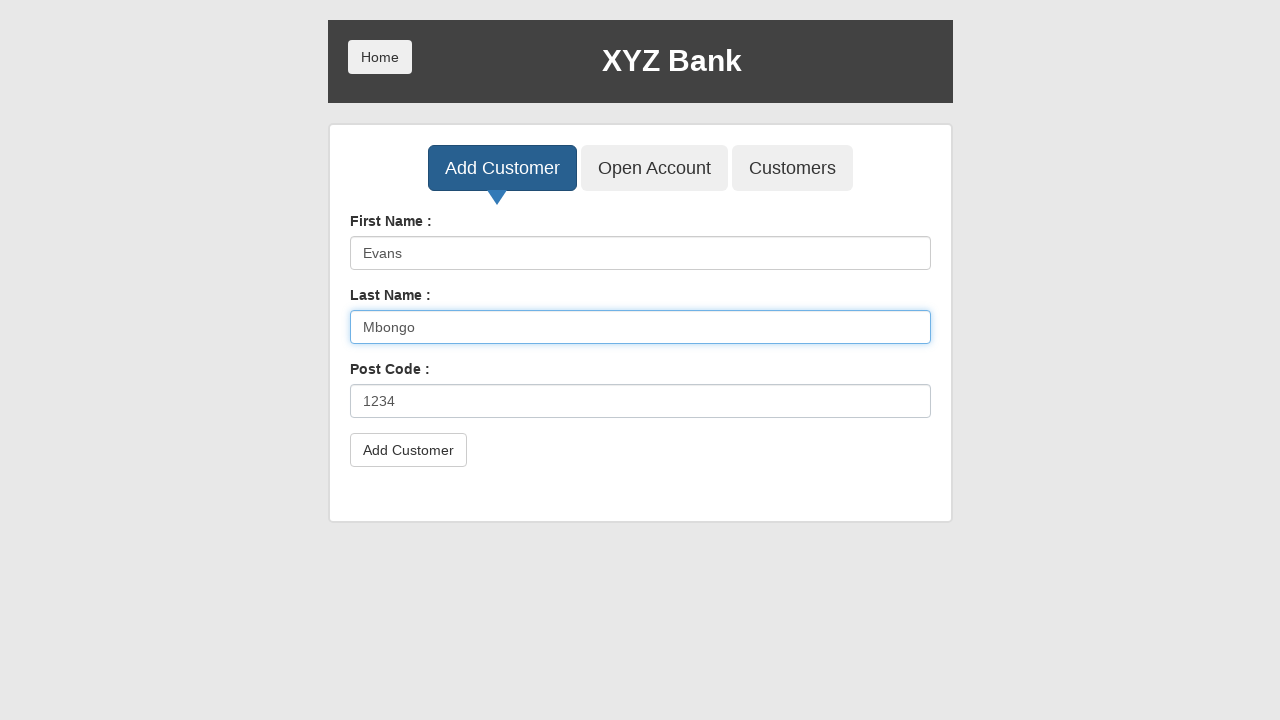

Clicked submit button to create customer at (408, 450) on xpath=//button[@type='submit']
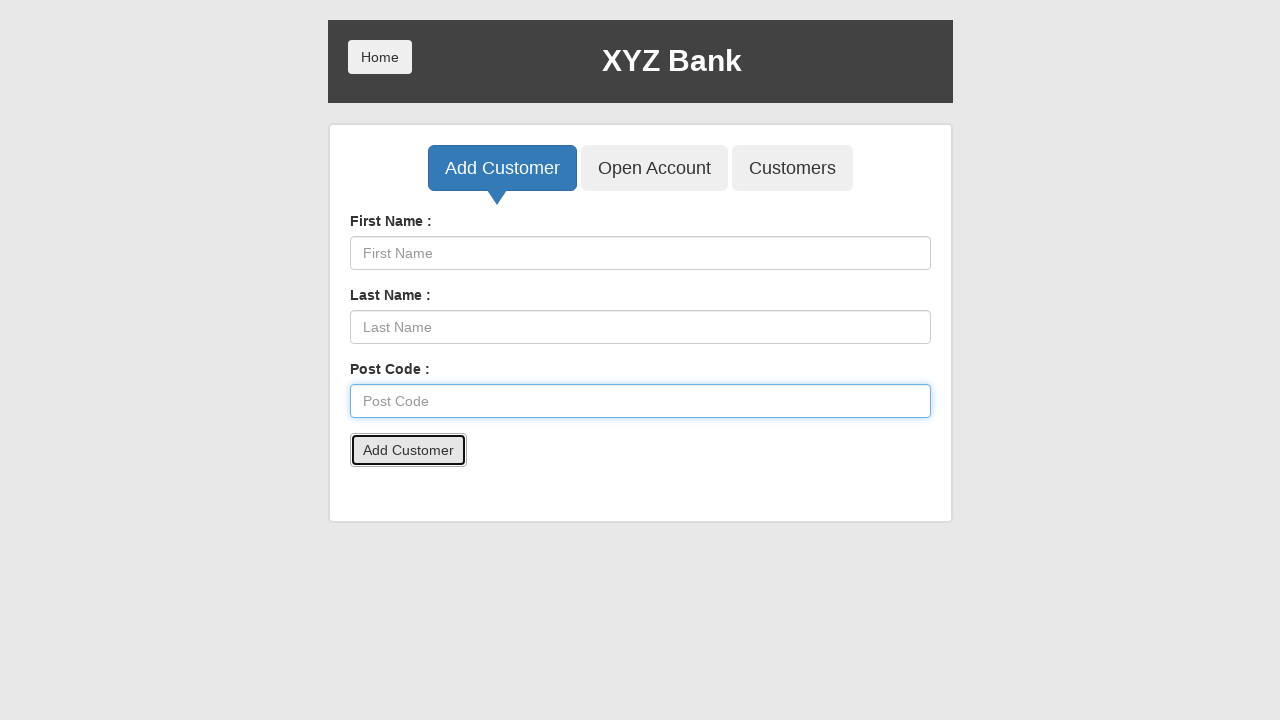

Set up dialog handler to accept alerts
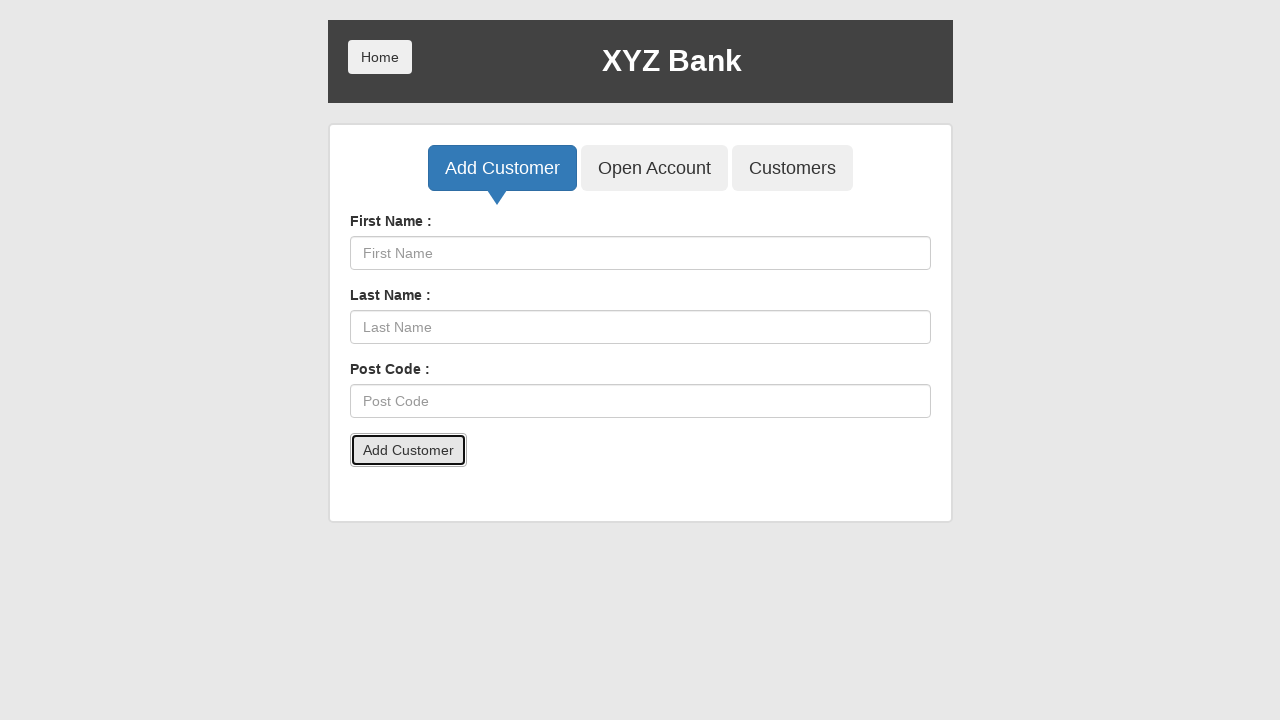

Waited for alert confirmation
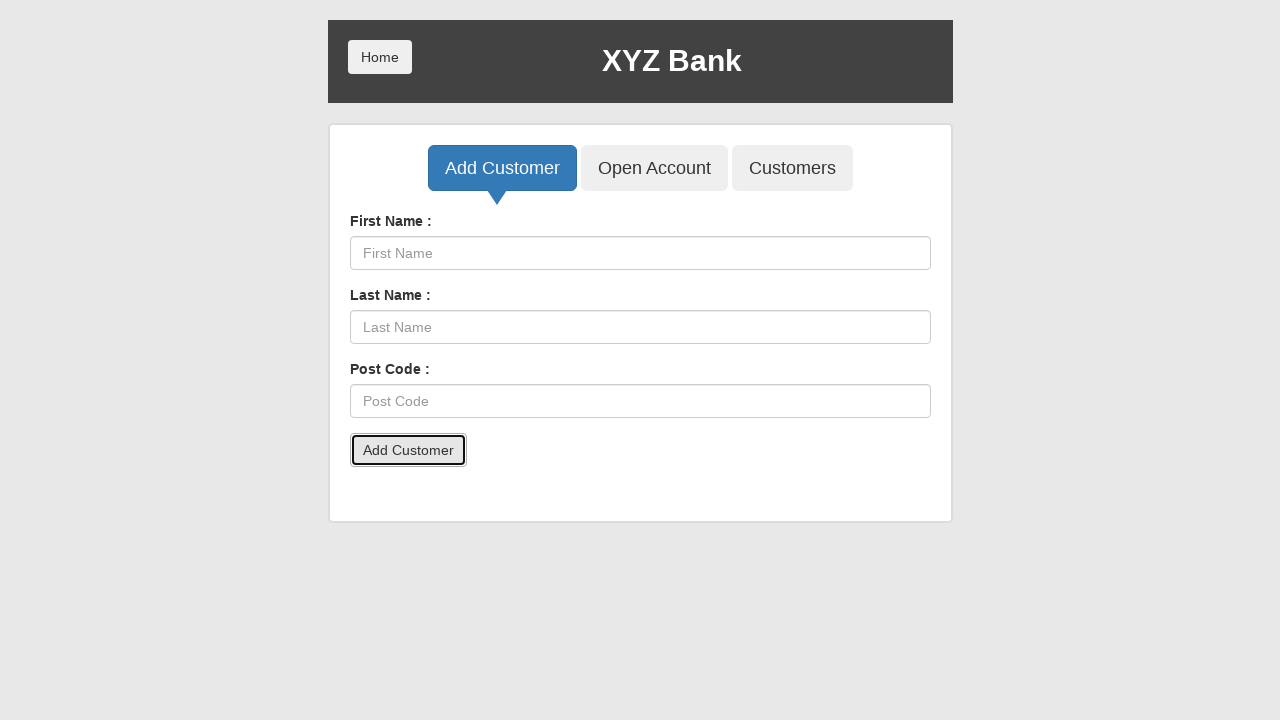

Clicked Open Account button at (654, 168) on xpath=//button[normalize-space()='Open Account']
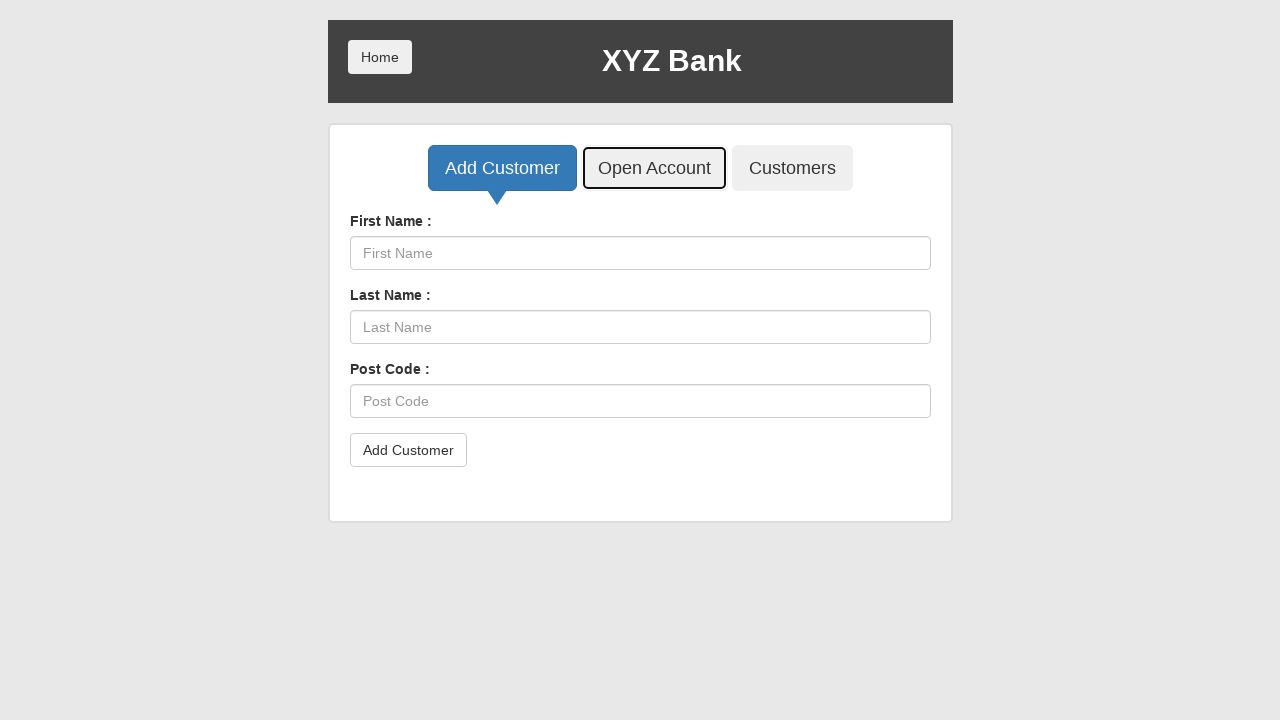

Selected customer 'Evans Mbongo' from dropdown on #userSelect
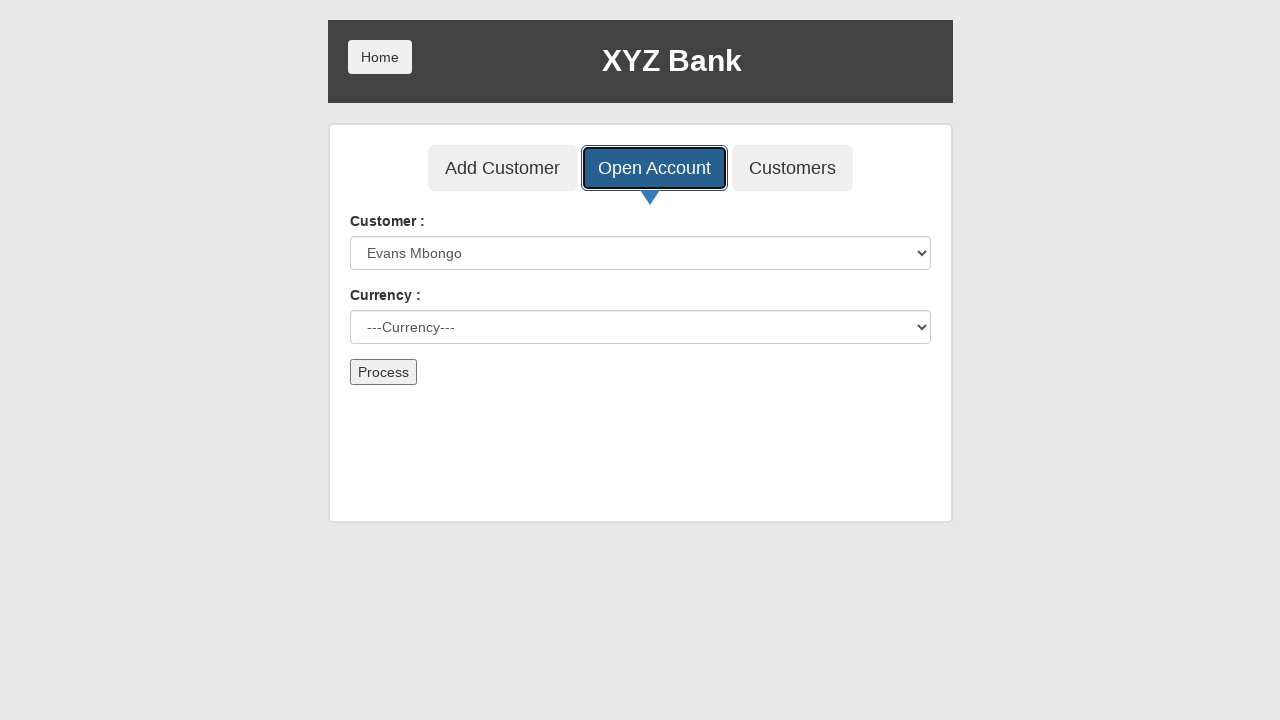

Selected currency 'Dollar' from dropdown on #currency
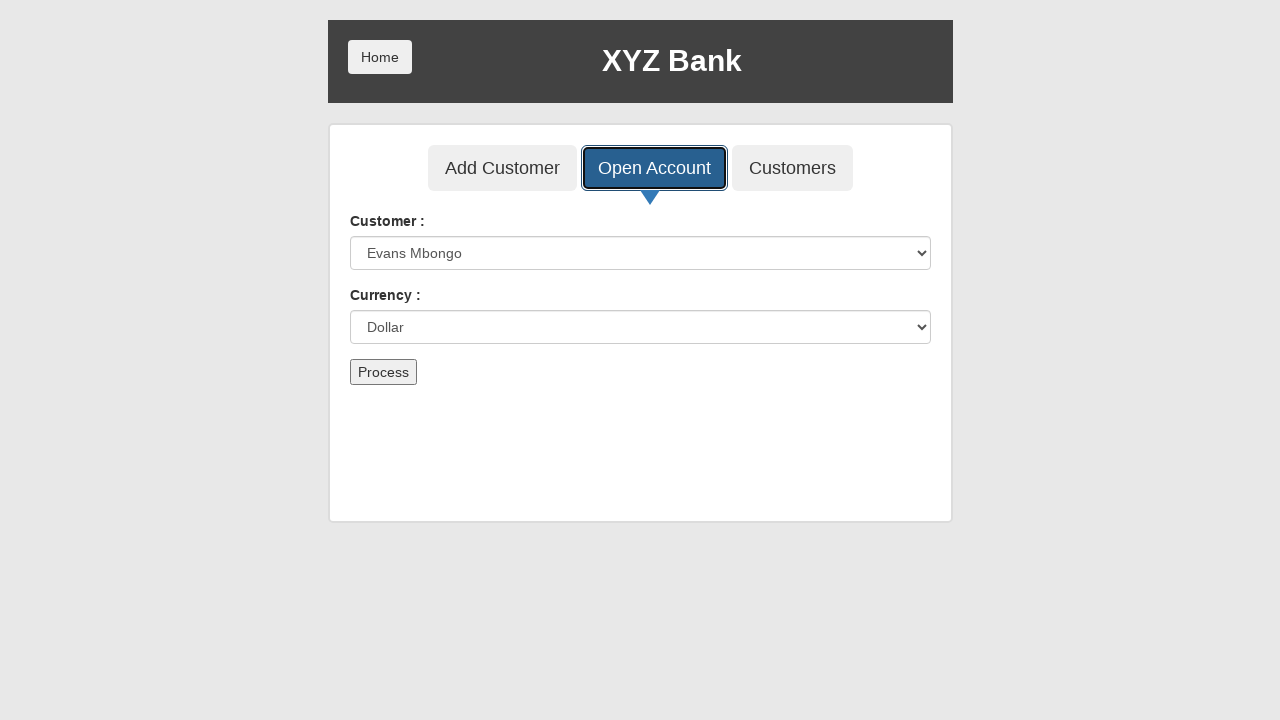

Clicked submit button to create account at (383, 372) on xpath=//button[@type='submit']
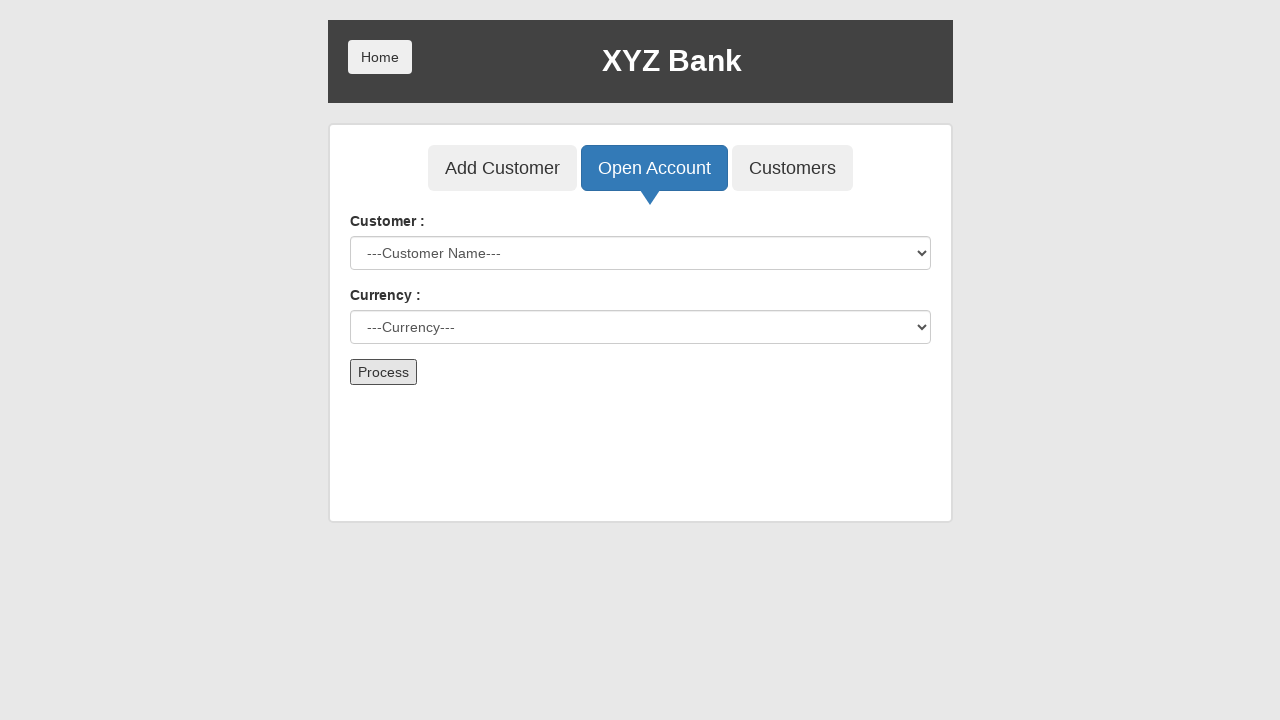

Waited for account creation confirmation
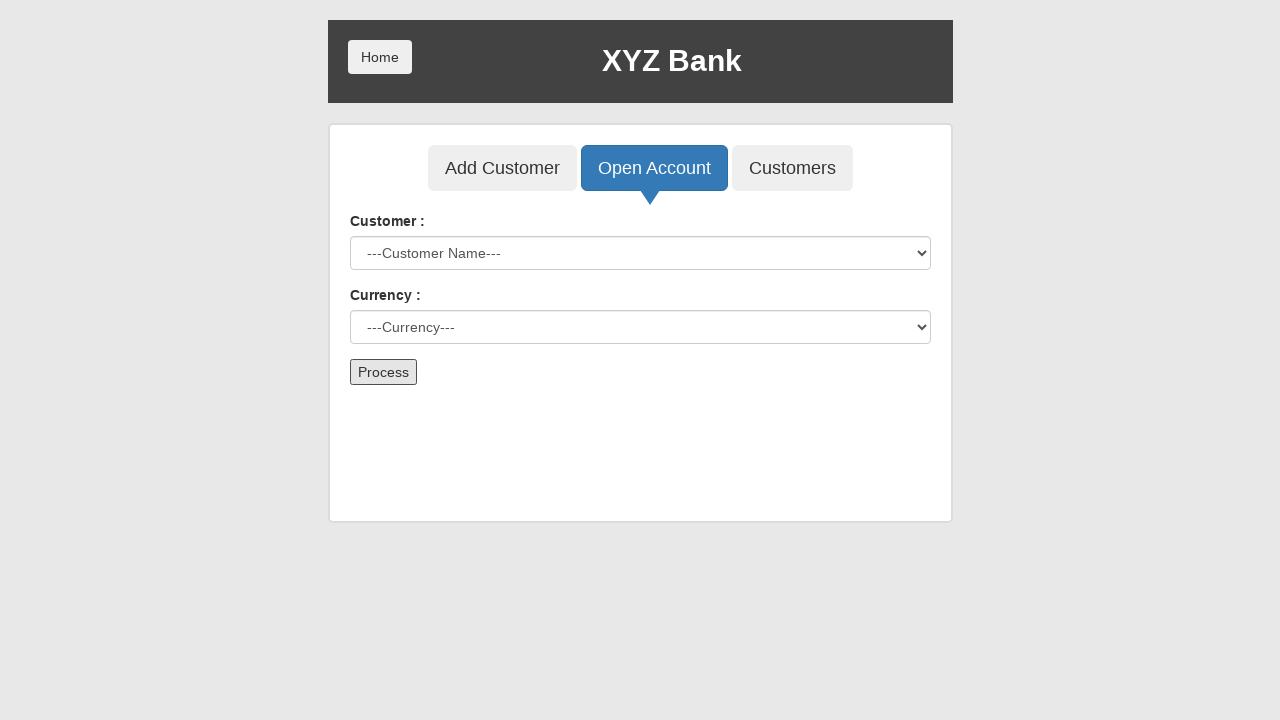

Clicked Customers button to view customers list at (654, 168) on xpath=//button[@class='btn btn-lg tab btn-primary']
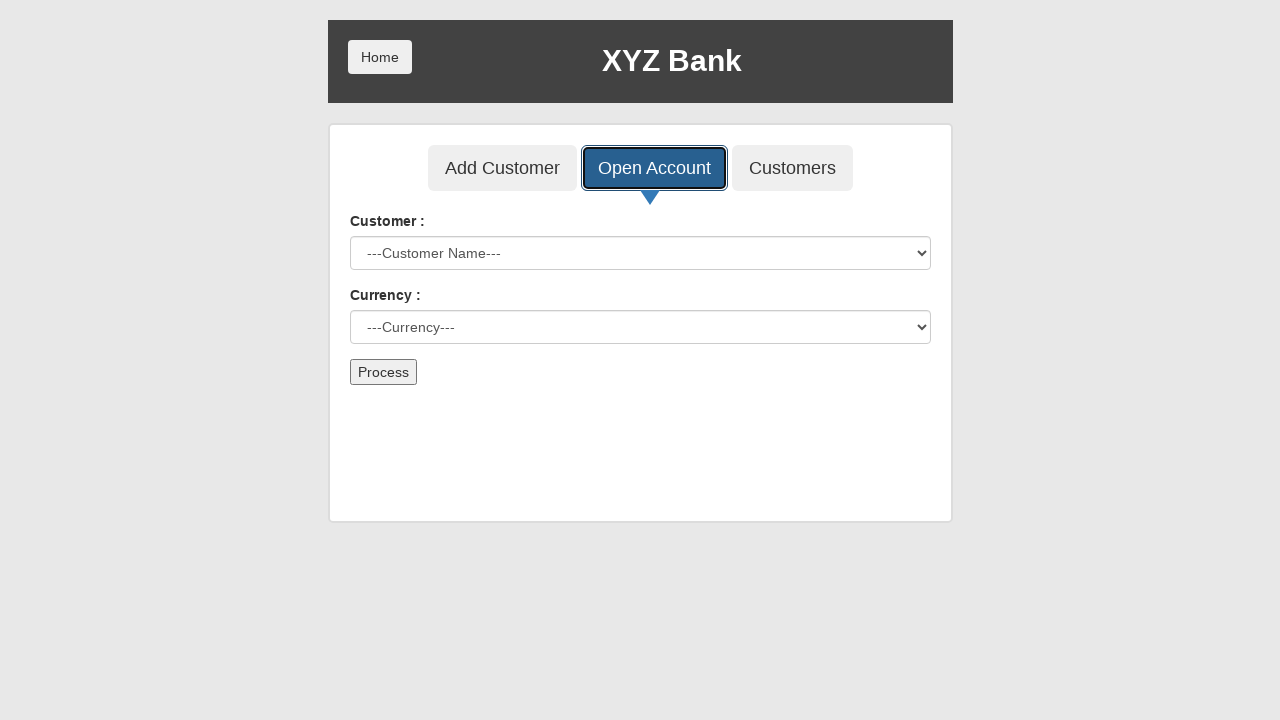

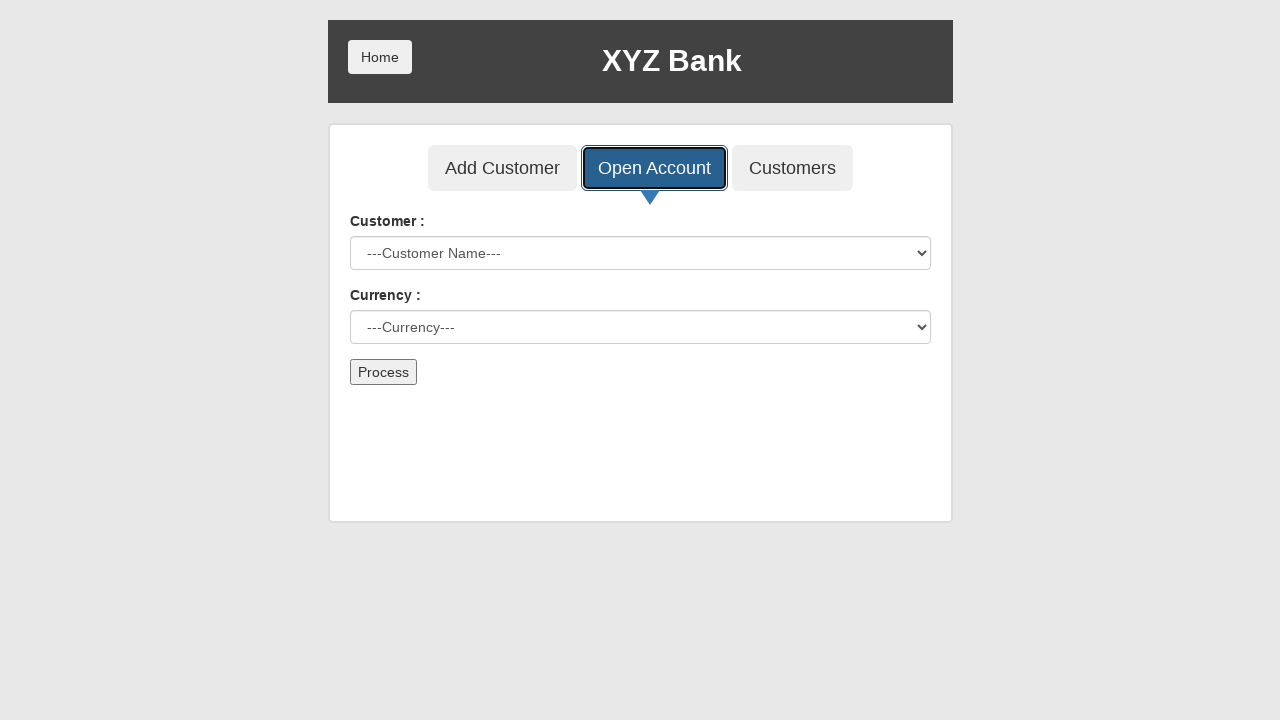